Simple test that navigates to the SpiceJet airline website homepage

Starting URL: https://www.spicejet.com/

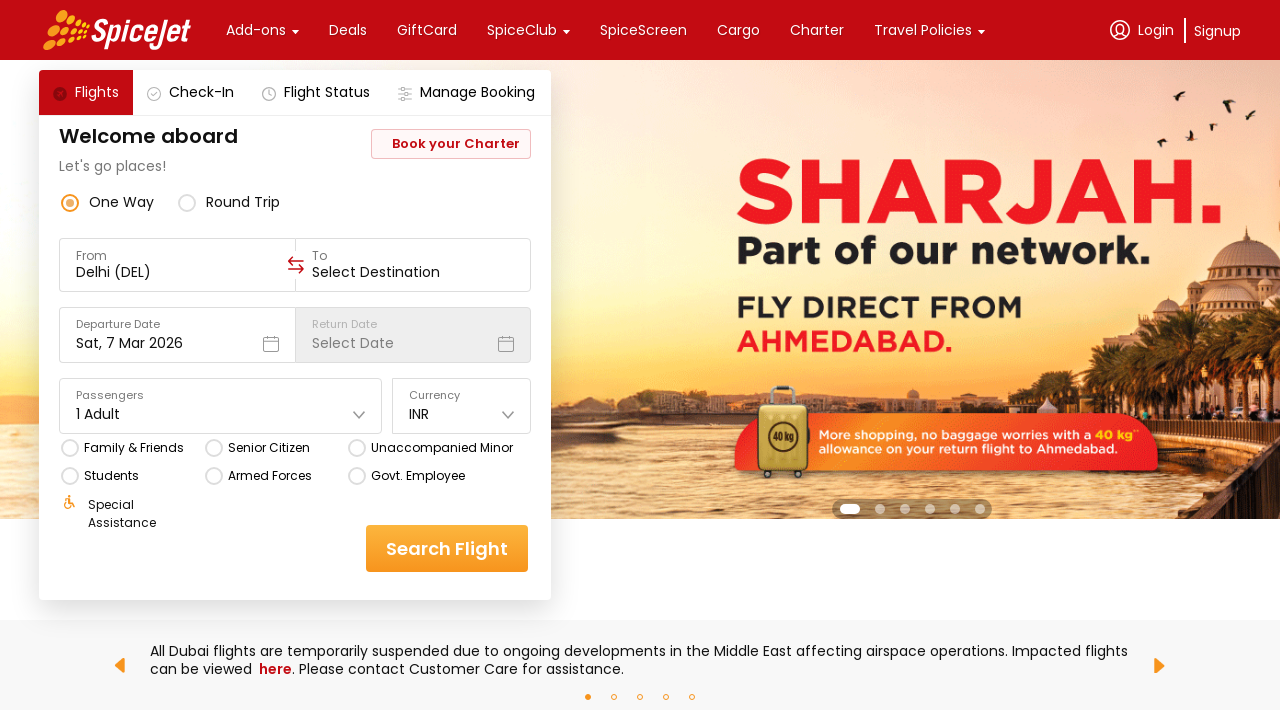

SpiceJet homepage loaded and DOM content ready
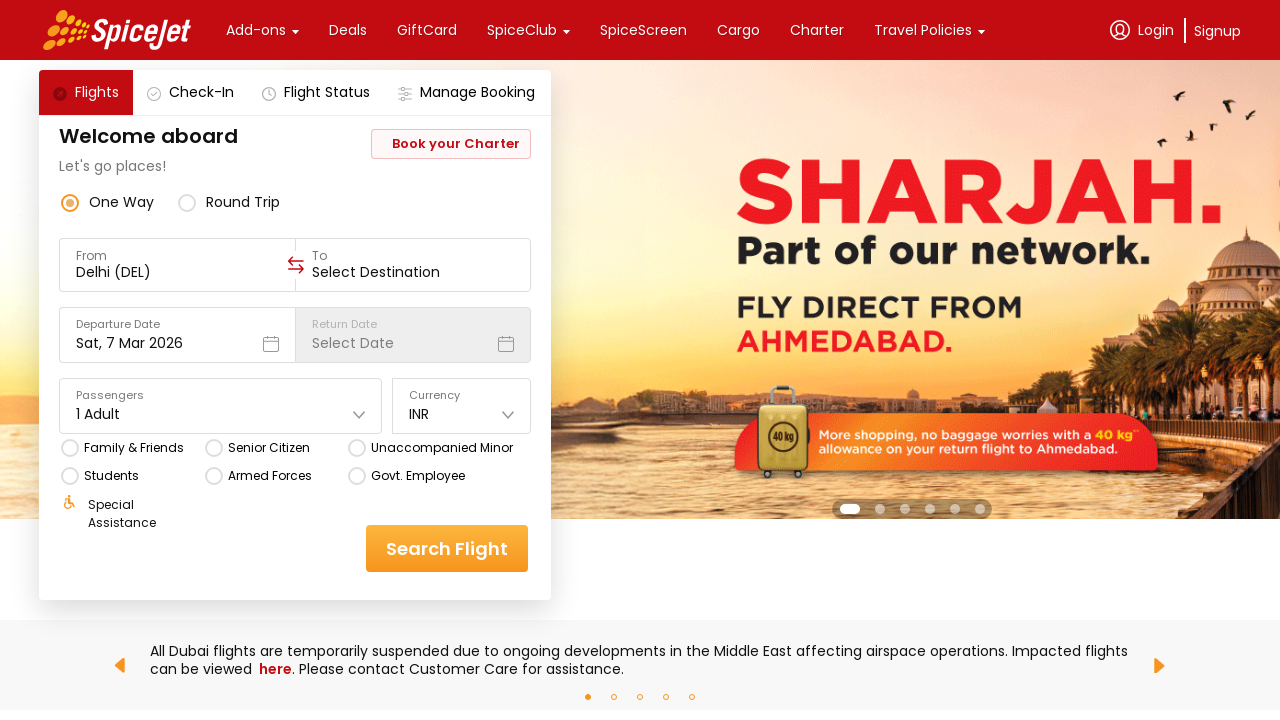

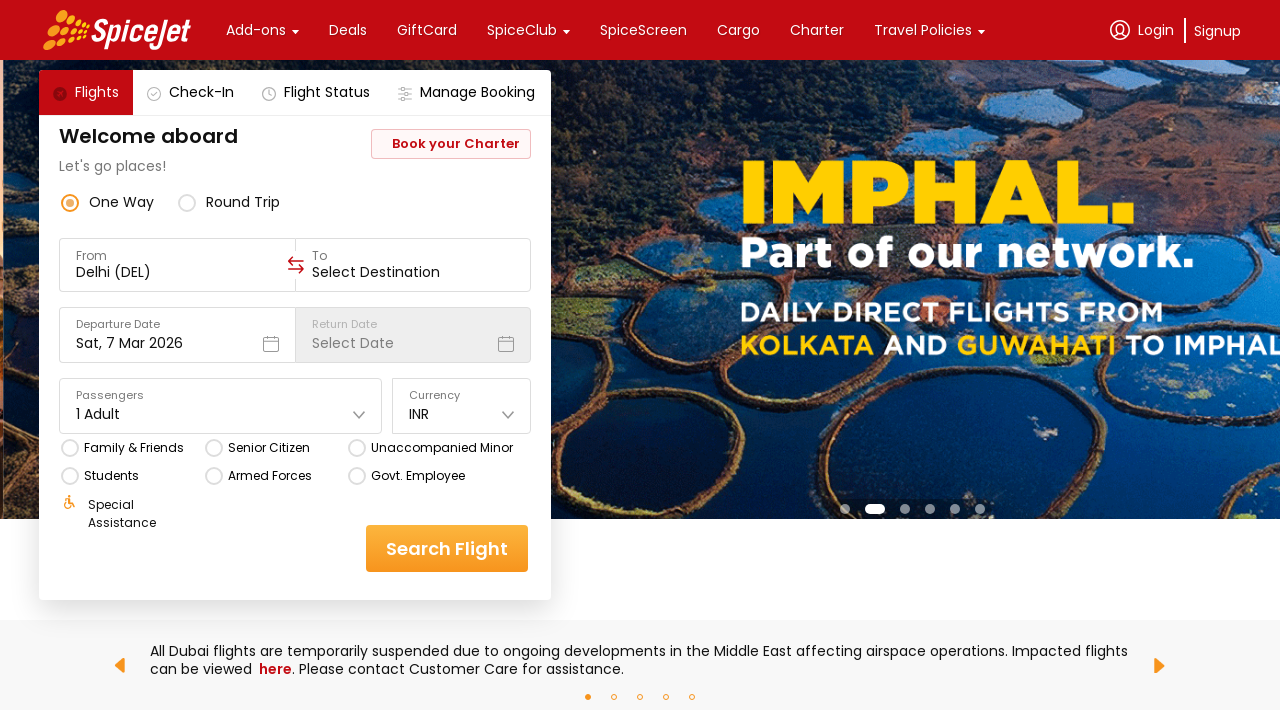